Tests checkbox functionality by ensuring both checkboxes on the page are selected, clicking them if they are not already checked

Starting URL: https://the-internet.herokuapp.com/checkboxes

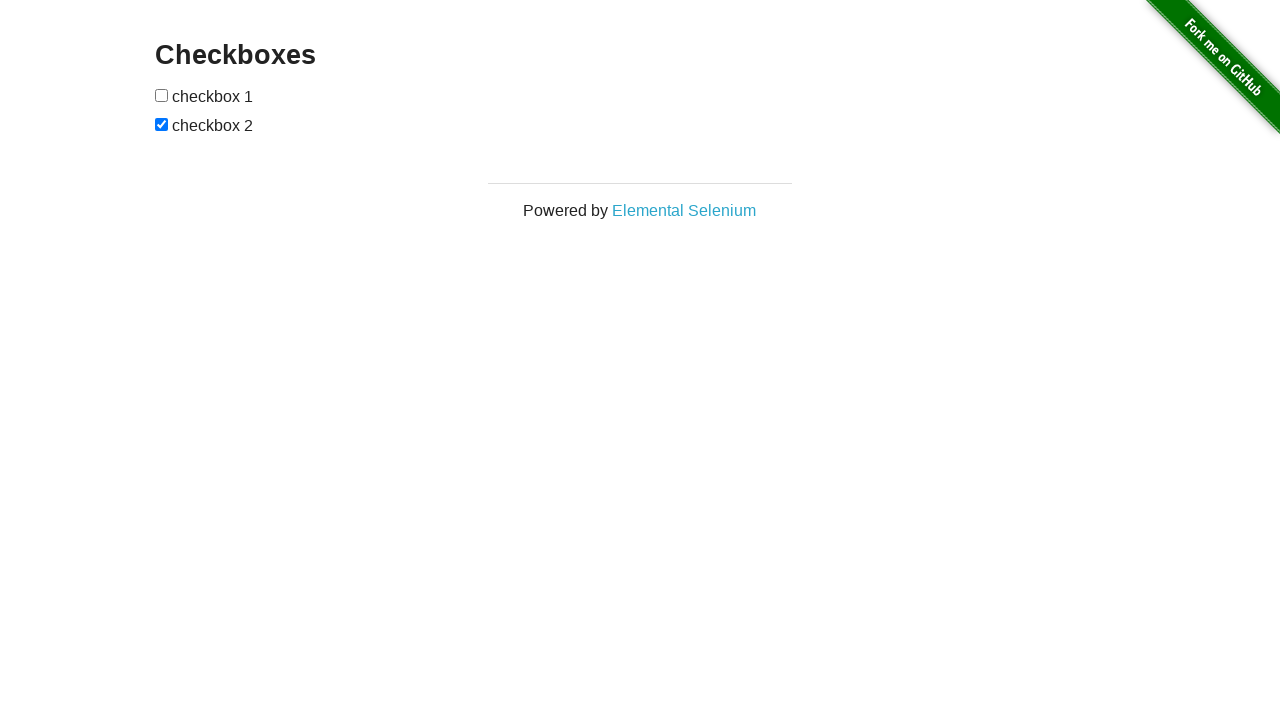

Located first checkbox on the page
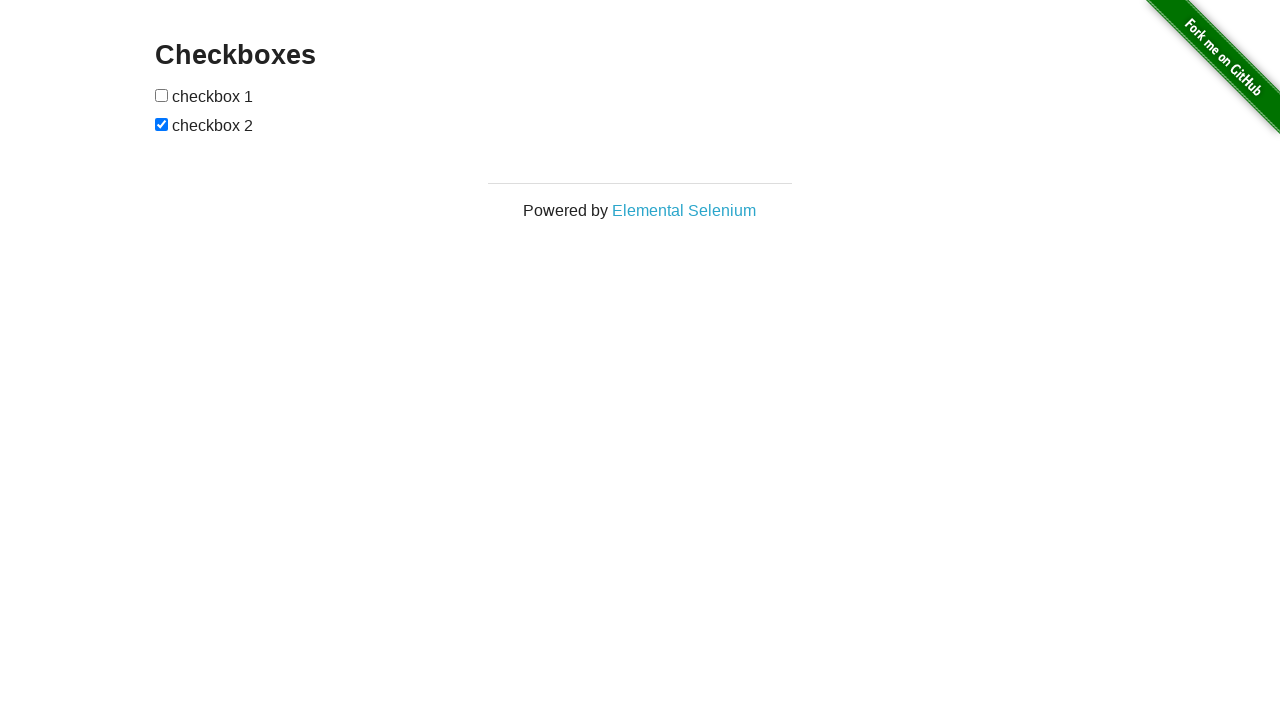

Located second checkbox on the page
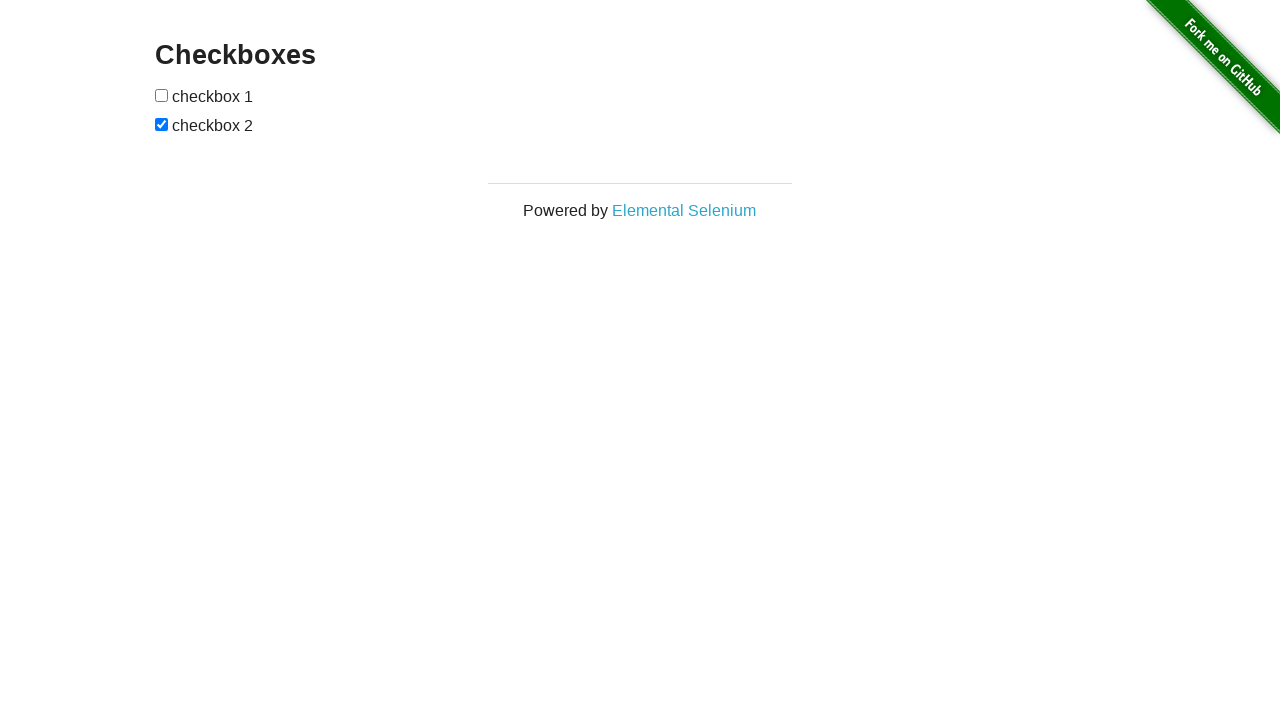

First checkbox was not checked, clicked it to select at (162, 95) on input[type='checkbox']:nth-child(1)
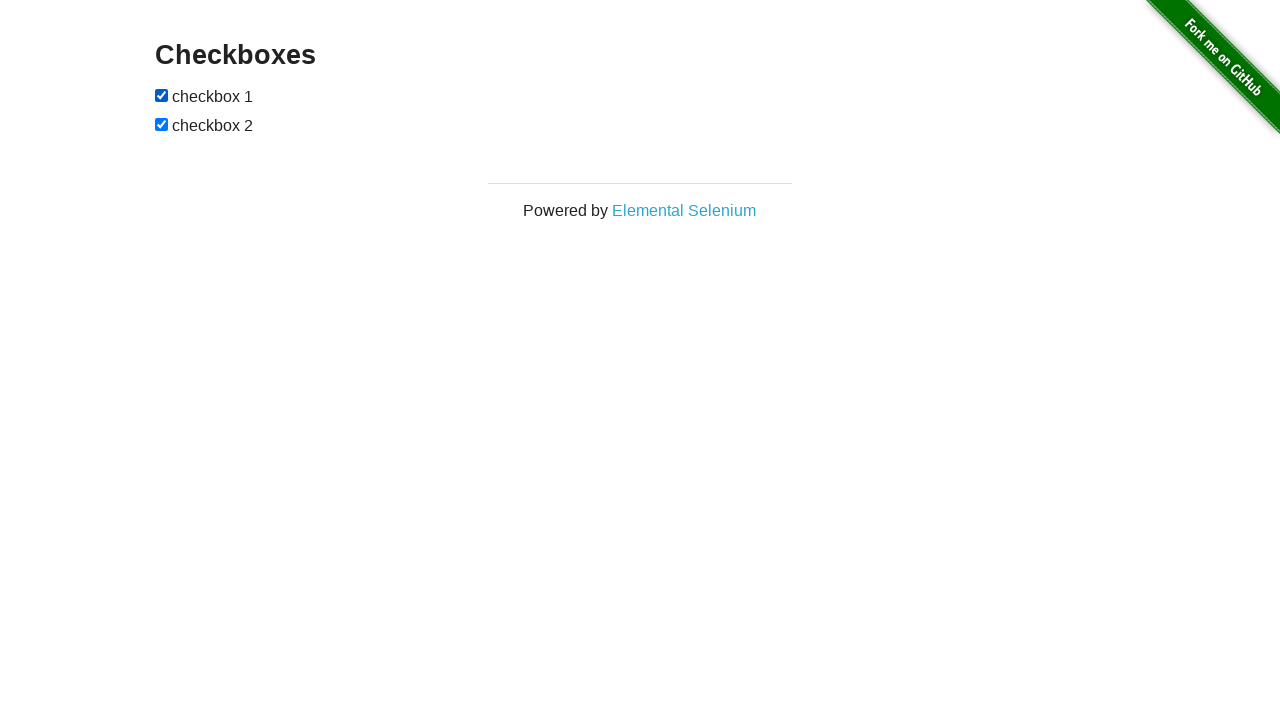

Second checkbox was already checked
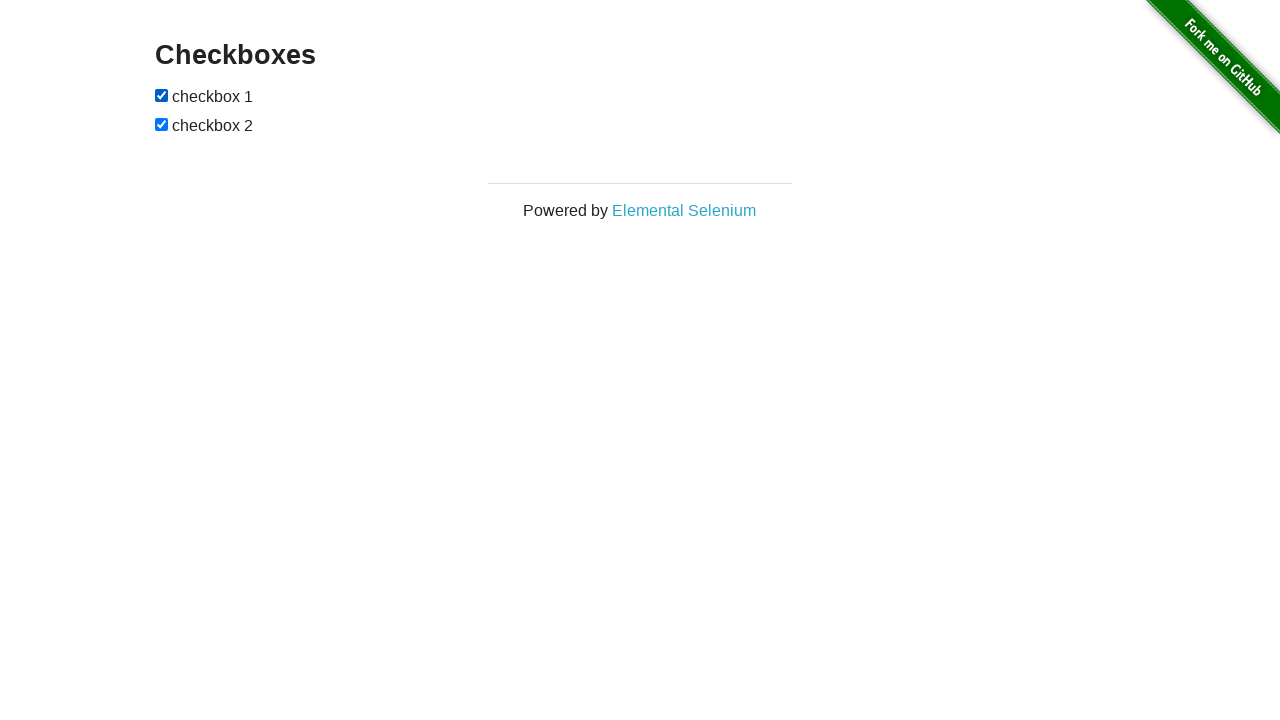

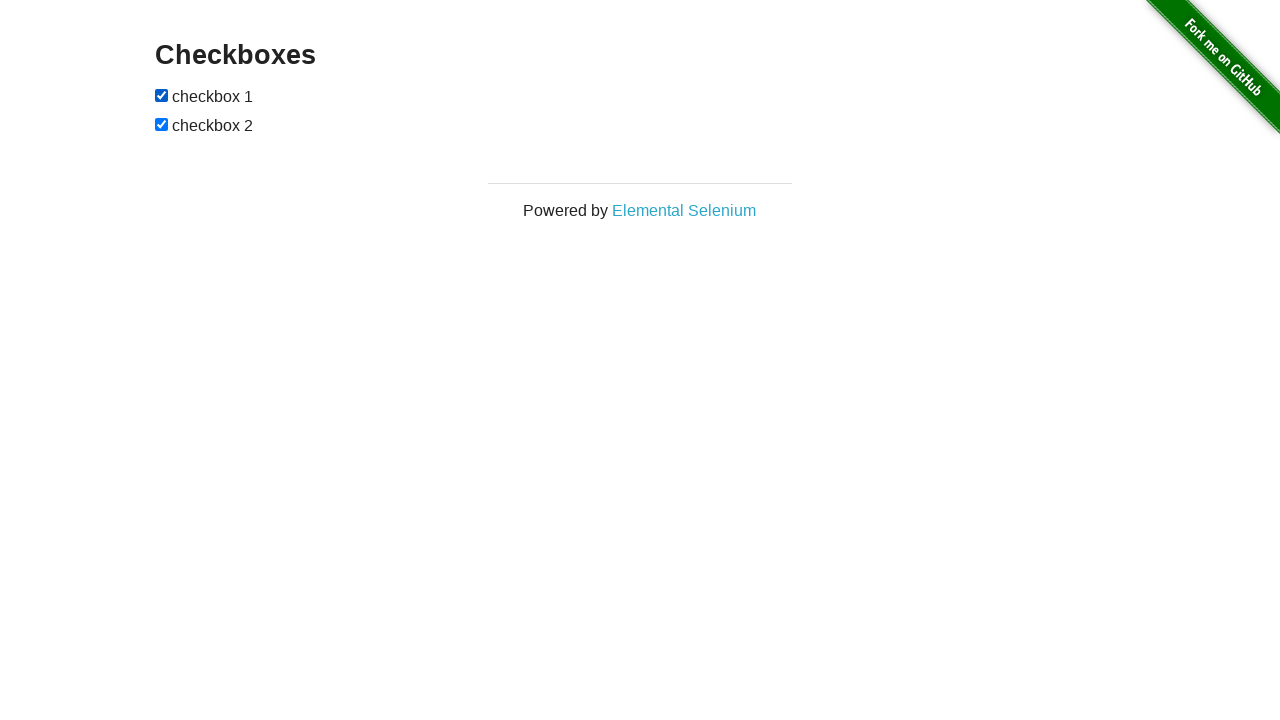